Calculates the sum of two numbers displayed on the page and selects the result from a dropdown menu before submitting the form

Starting URL: http://suninjuly.github.io/selects2.html

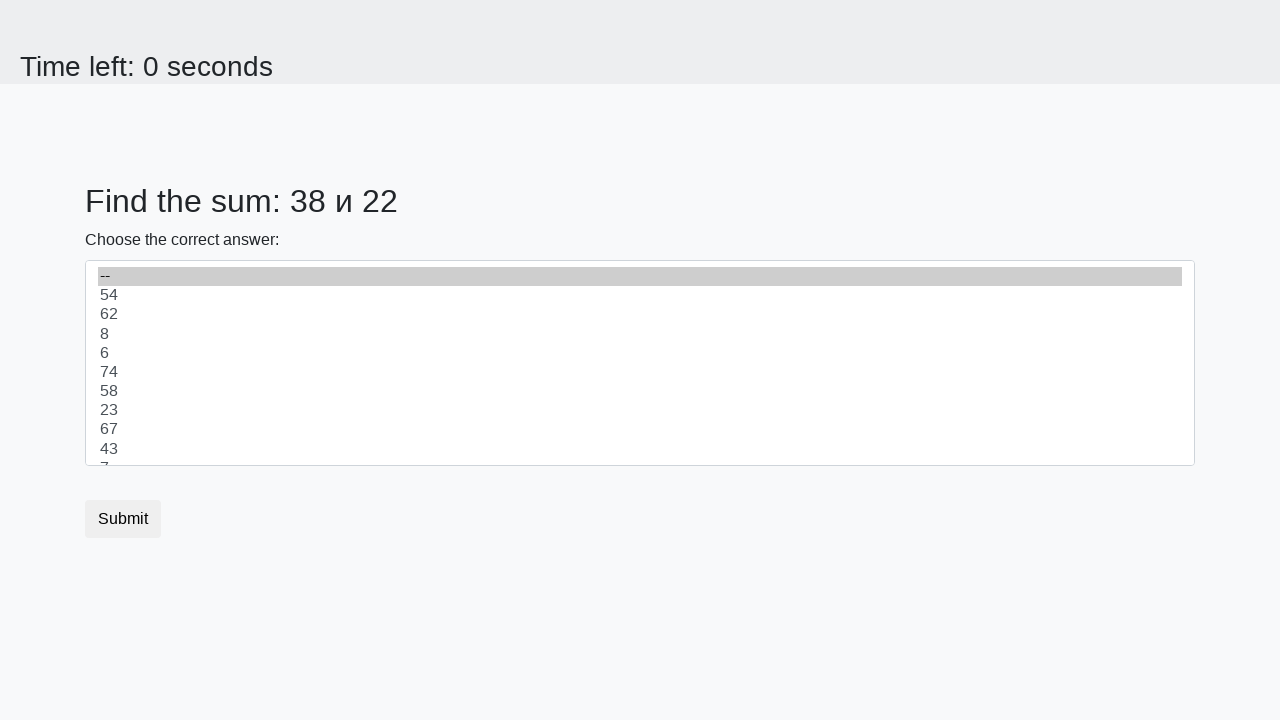

Retrieved first number from #num1 element
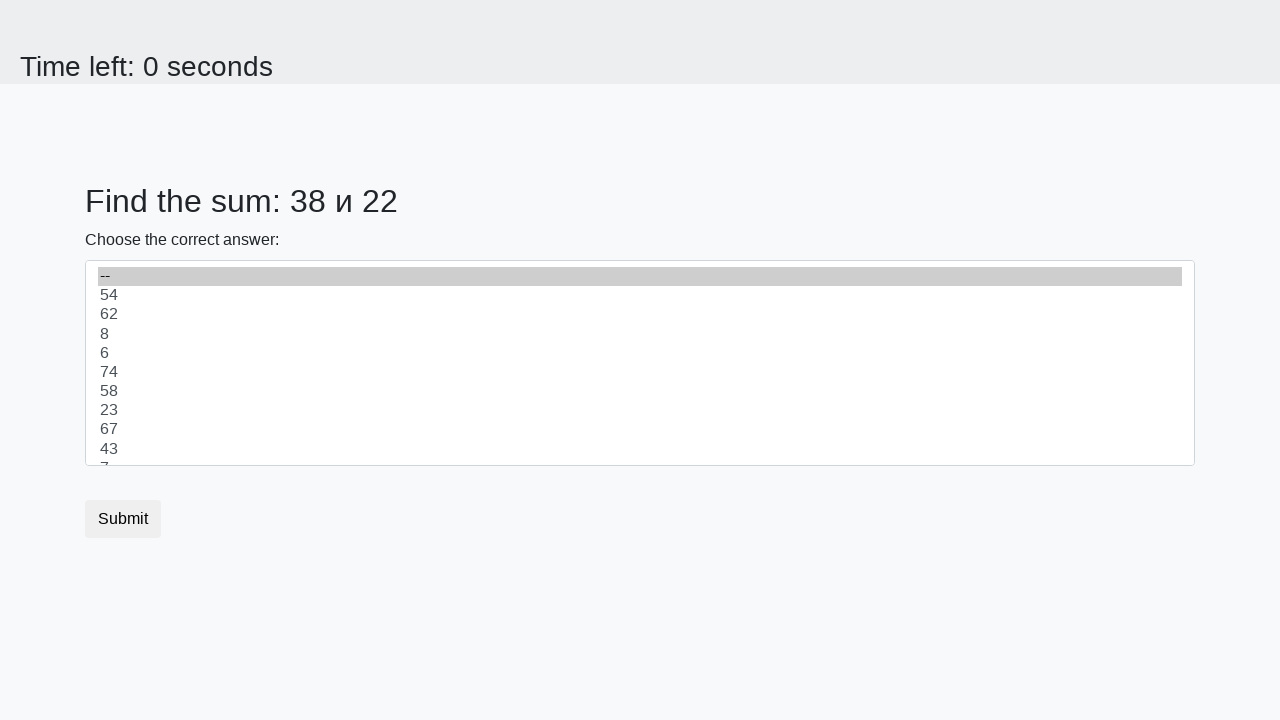

Retrieved second number from #num2 element
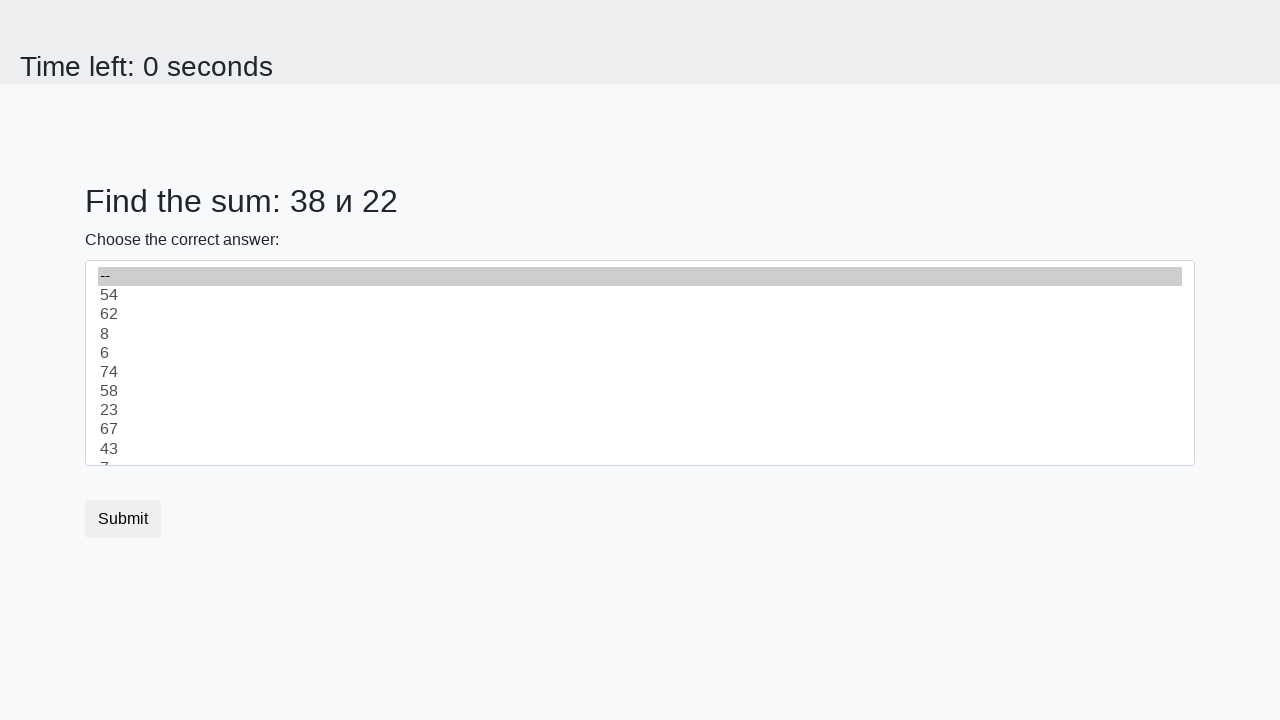

Calculated sum: 38 + 22 = 60
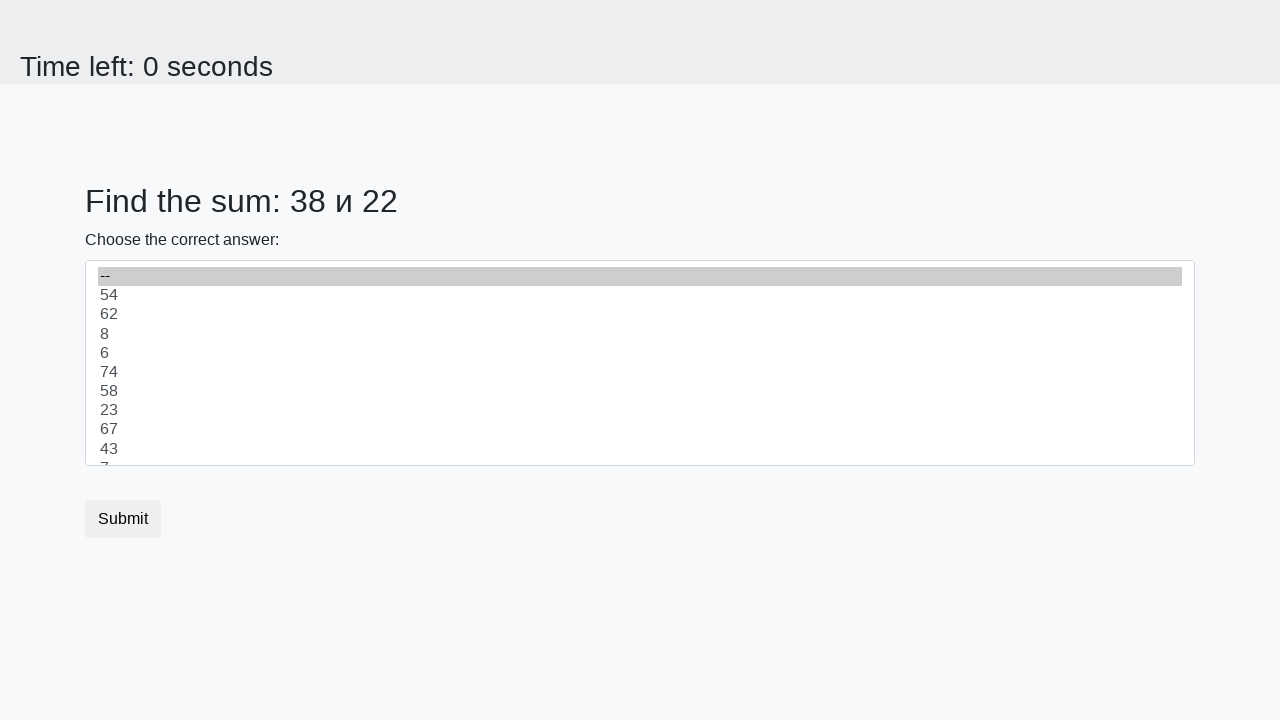

Selected calculated result '60' from dropdown menu on select
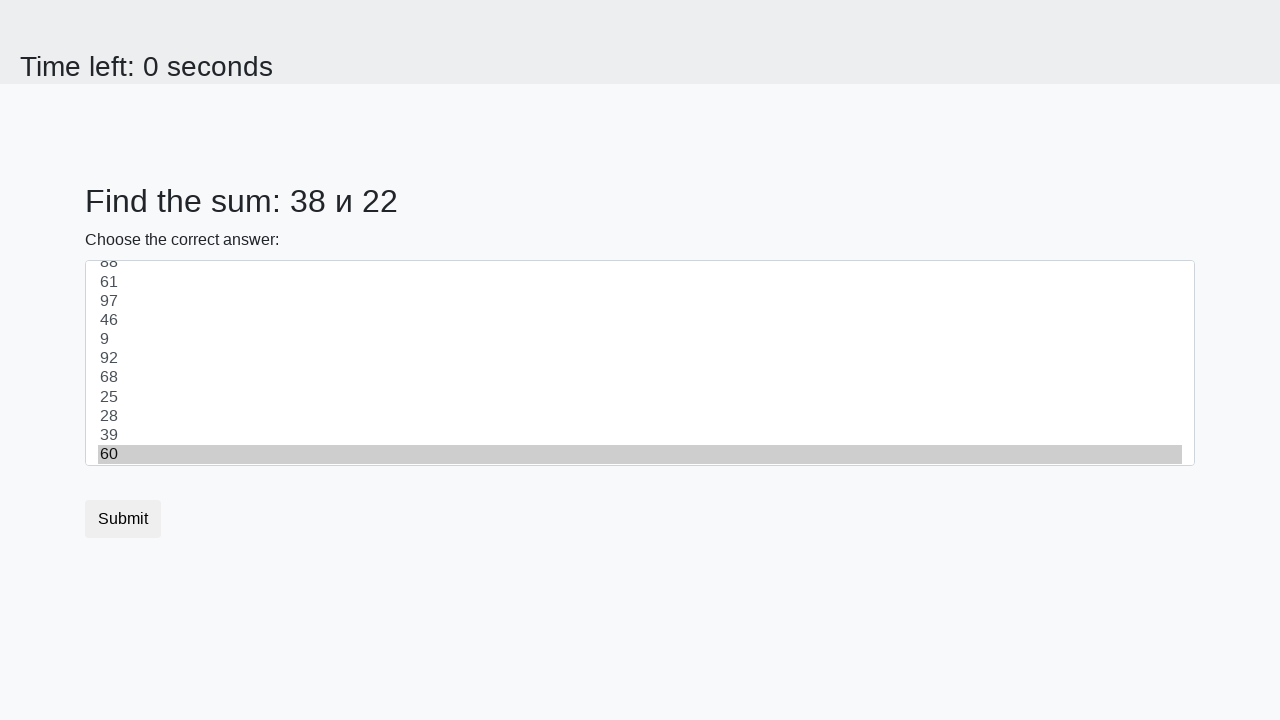

Clicked submit button to submit the form at (123, 519) on button.btn
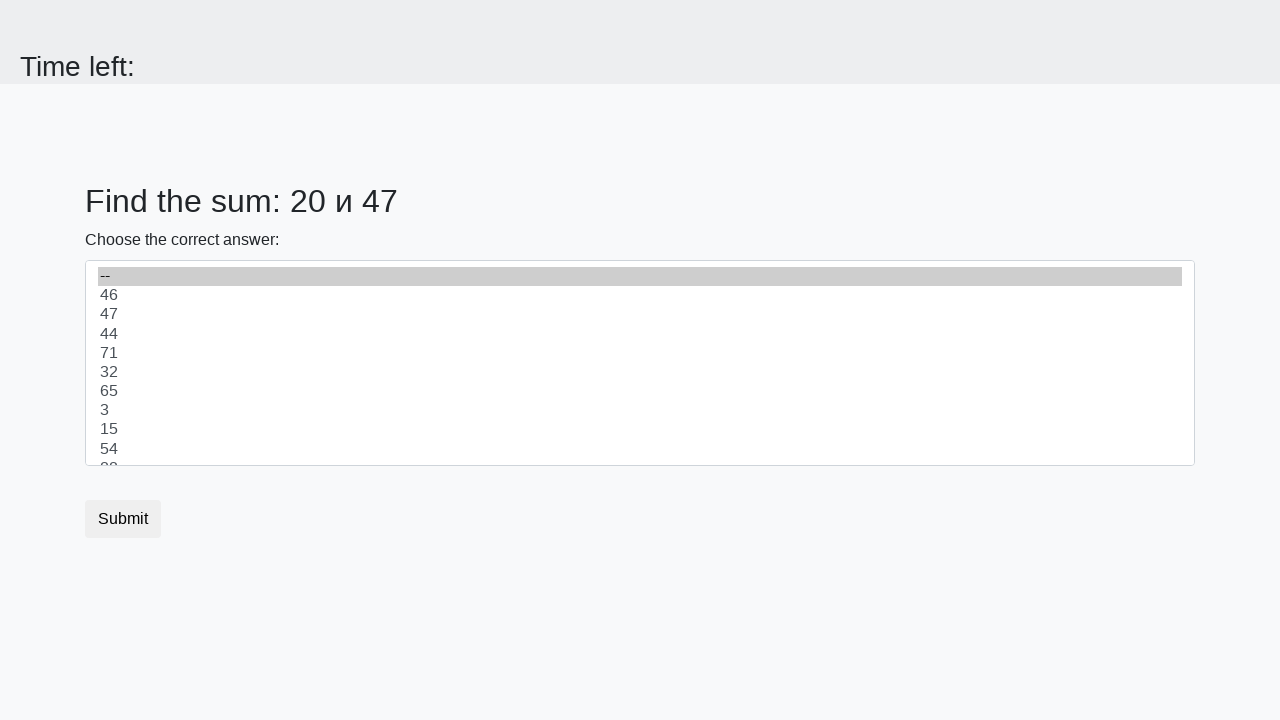

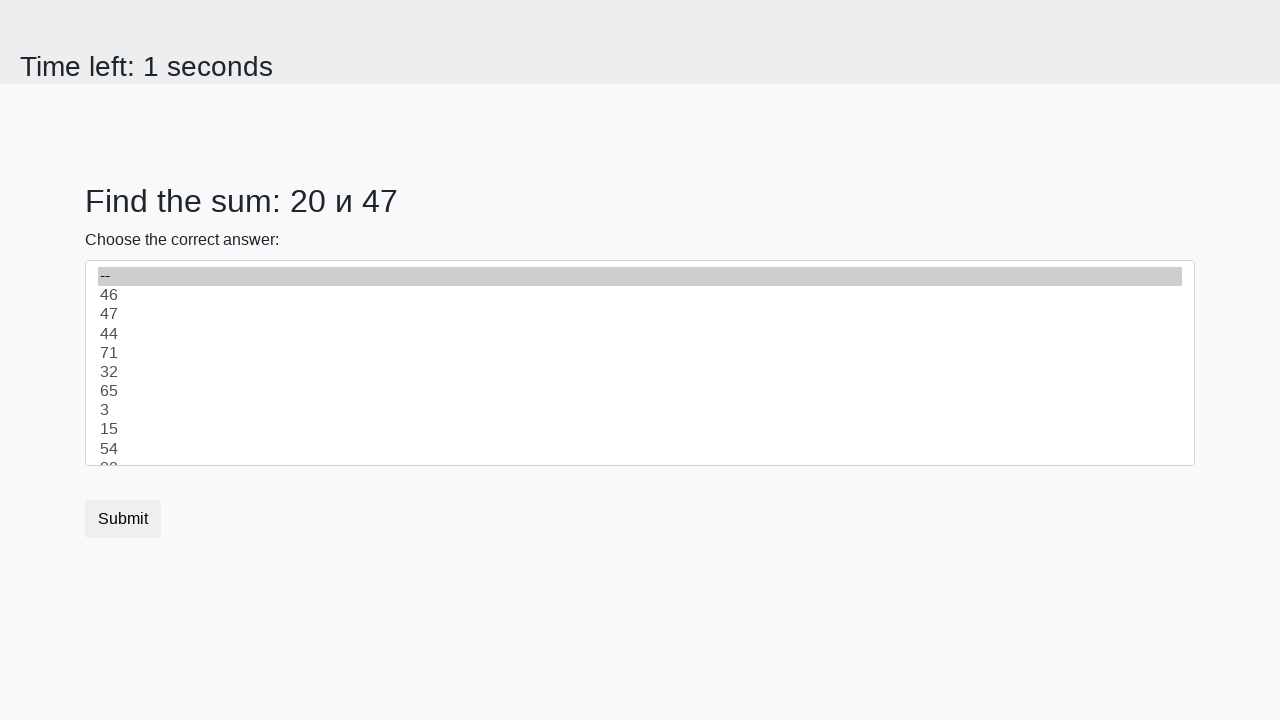